Tests that product title on listing page matches title on product detail page

Starting URL: https://www.demoblaze.com/index.html

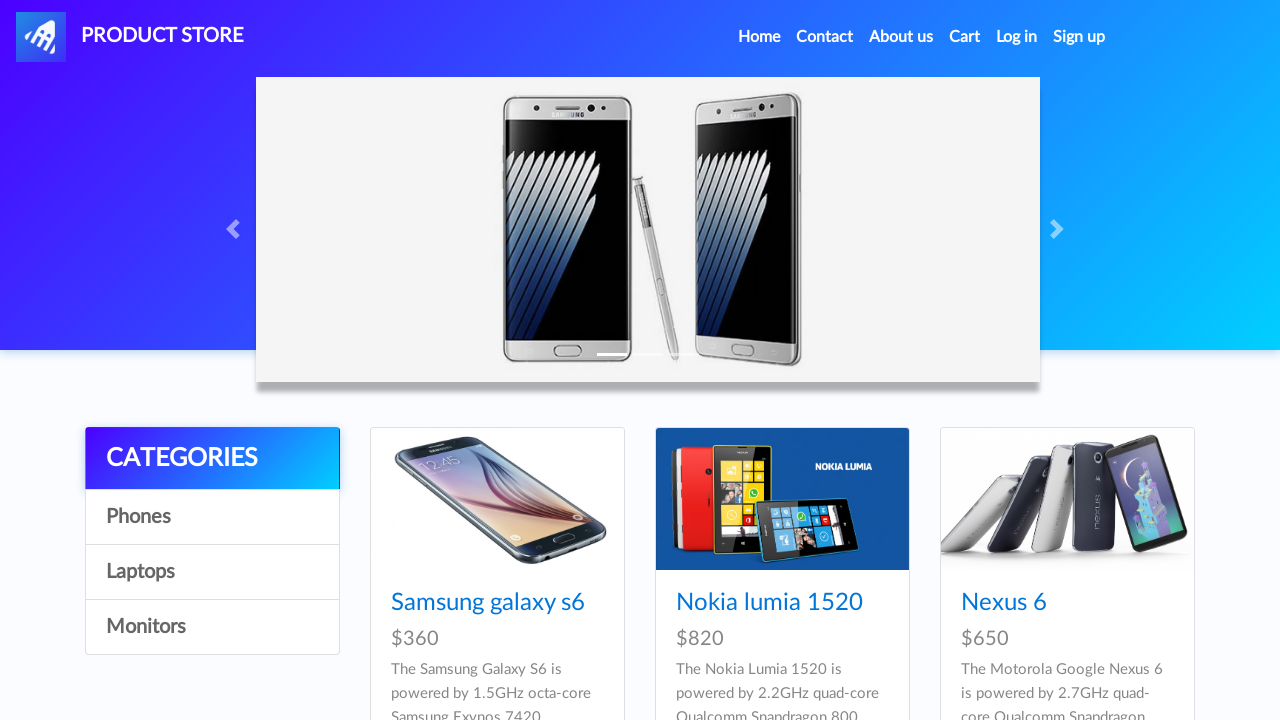

Product title element on listing page is visible
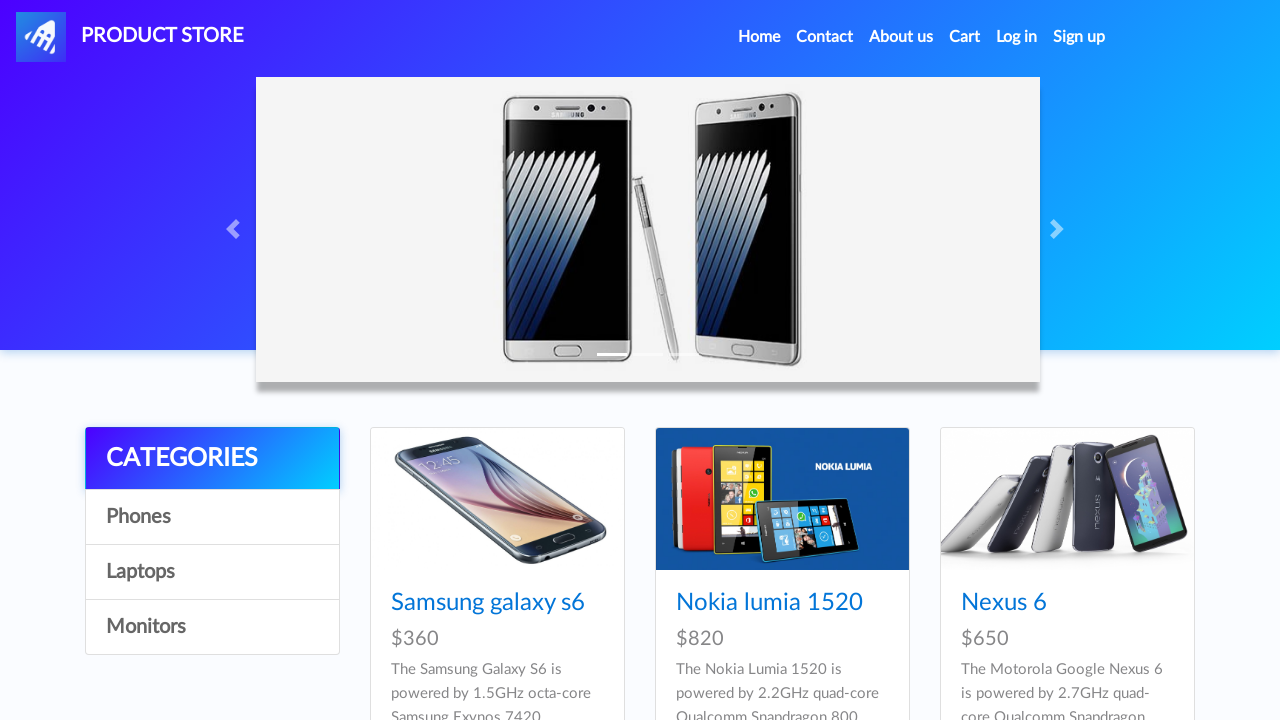

Retrieved product title from listing page: 'Samsung galaxy s6'
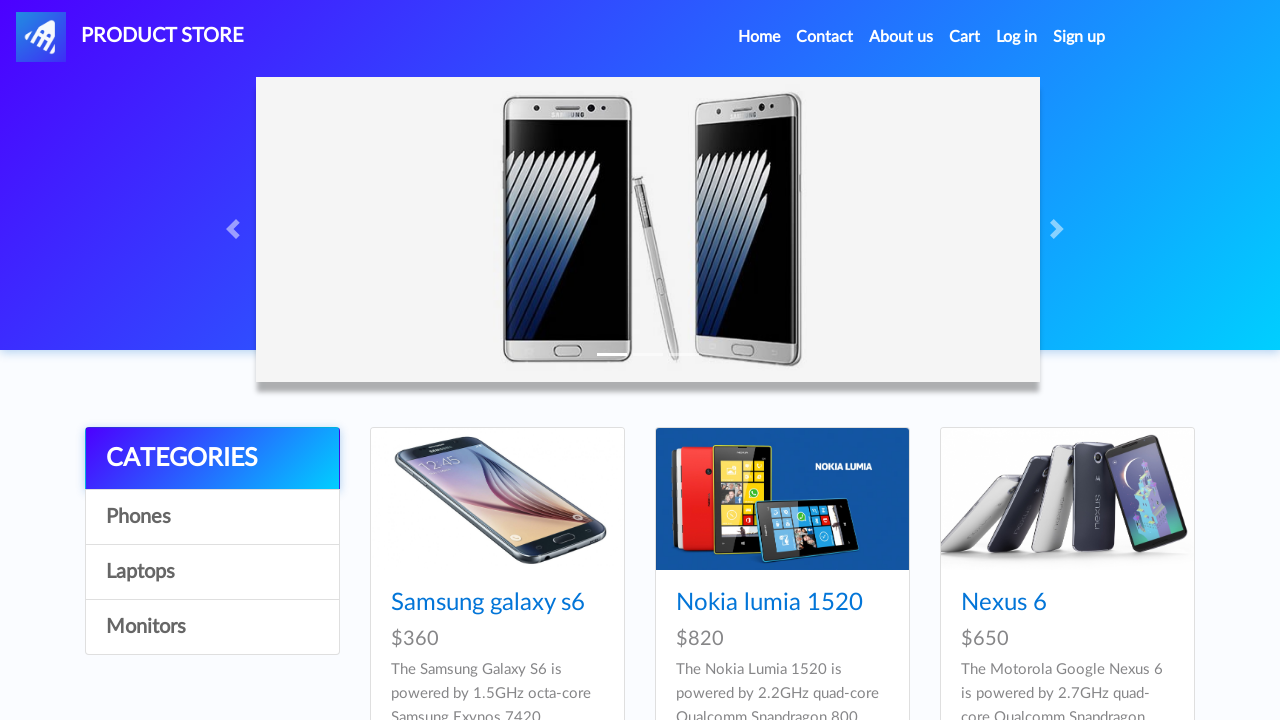

Clicked on product title to navigate to product detail page at (488, 603) on xpath=//*[@id="tbodyid"]/div[1]/div/div/h4/a
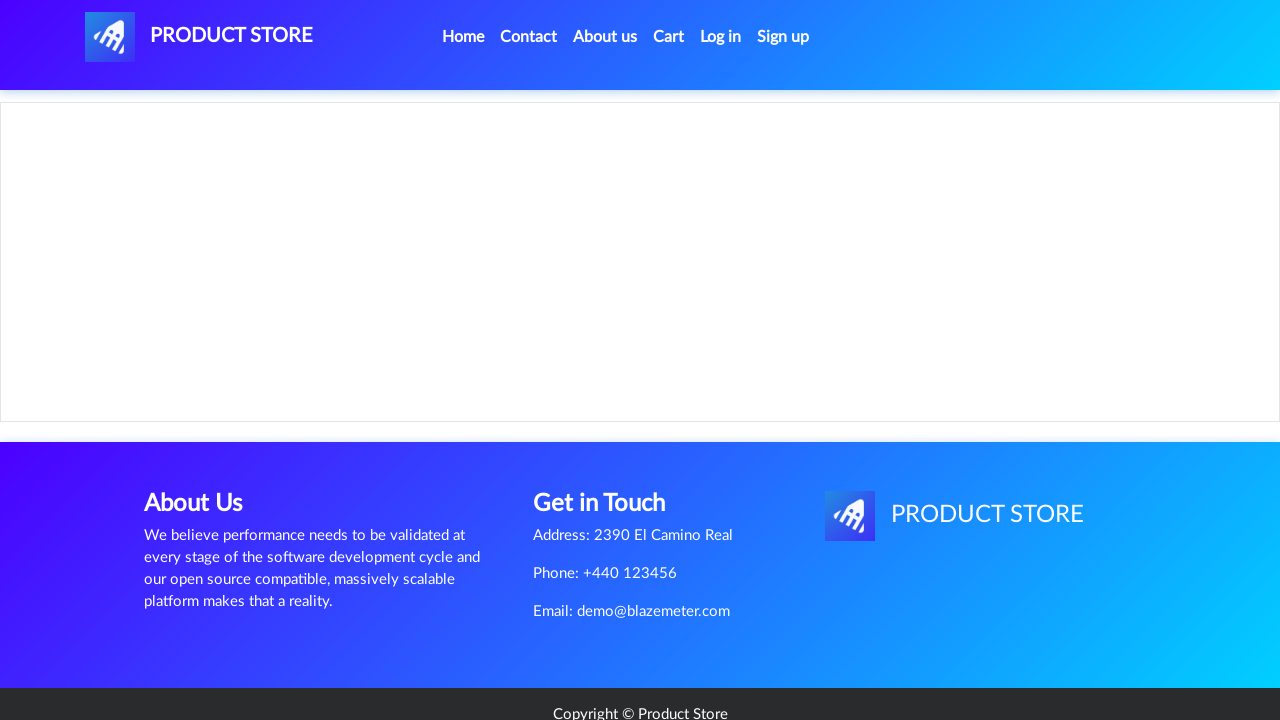

Product title element on detail page is visible
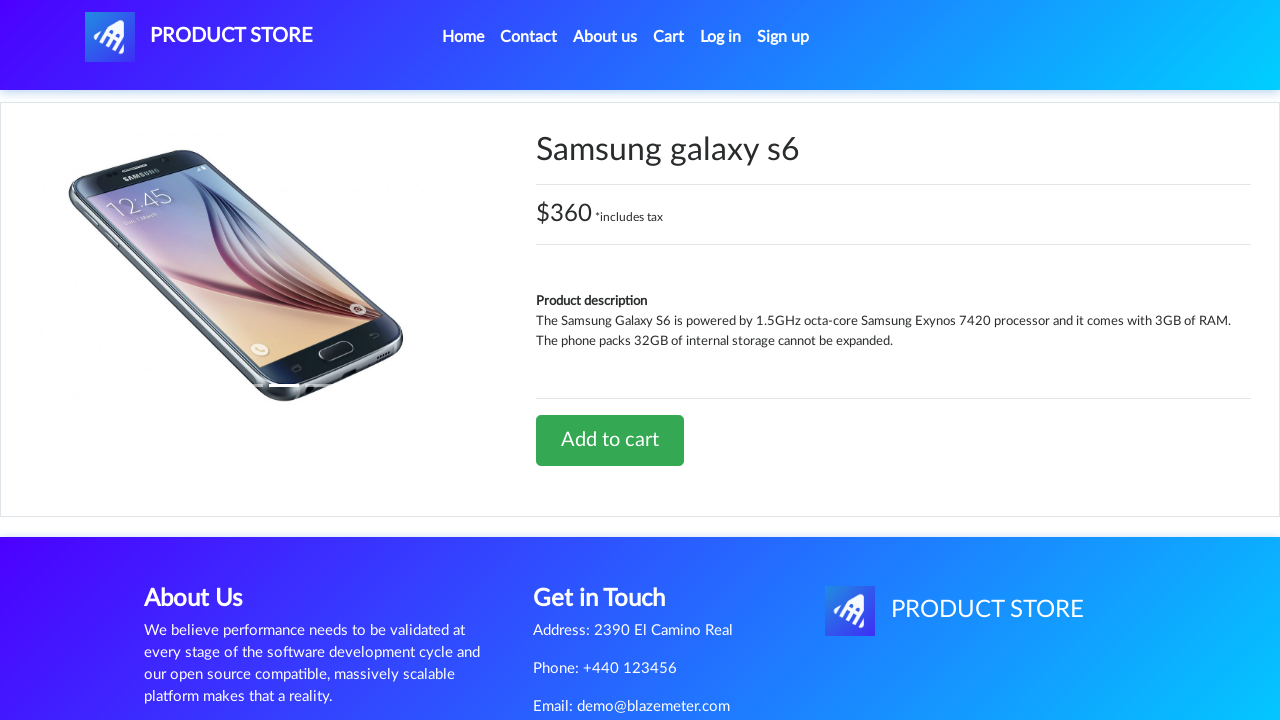

Retrieved product title from detail page: 'Samsung galaxy s6'
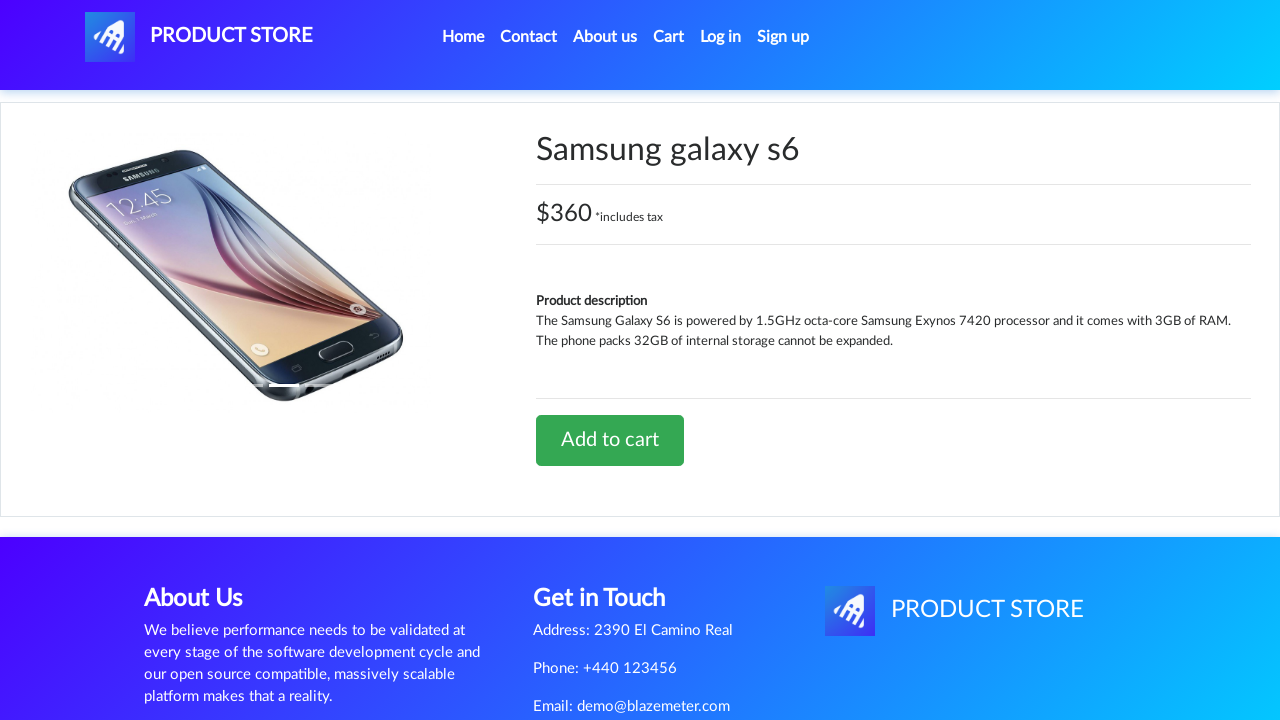

Assertion passed: Product titles match between listing and detail pages
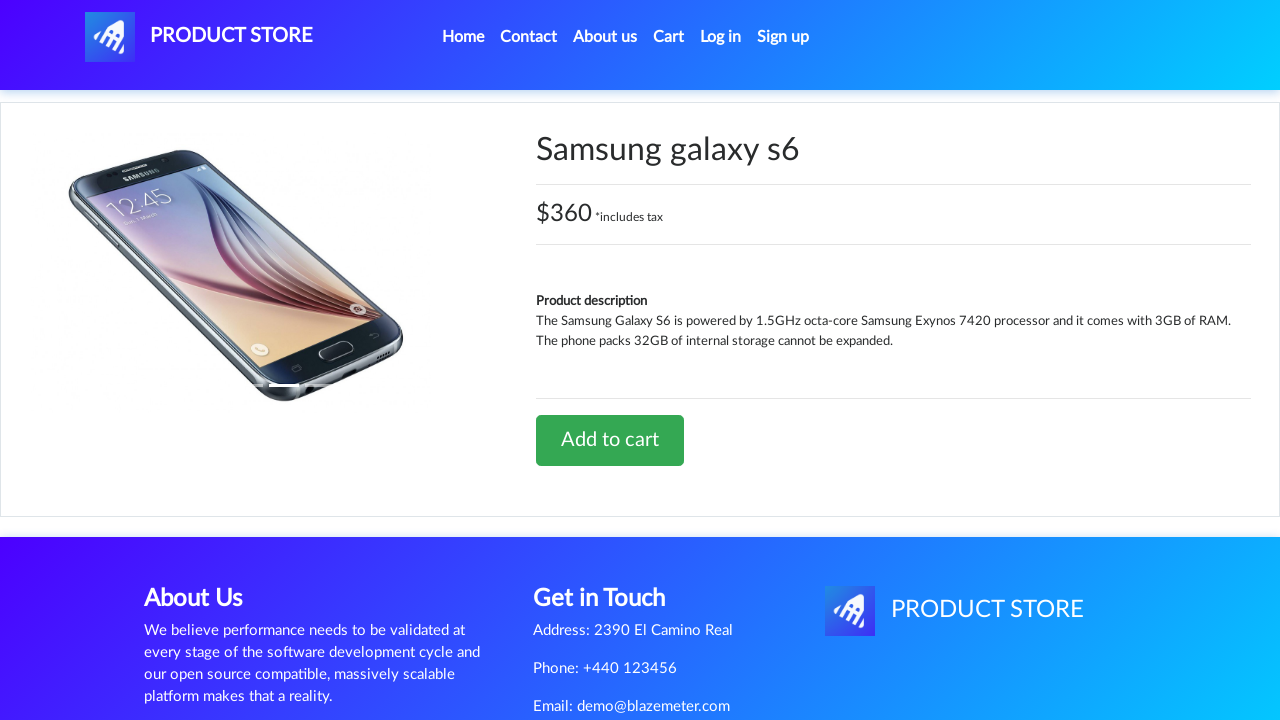

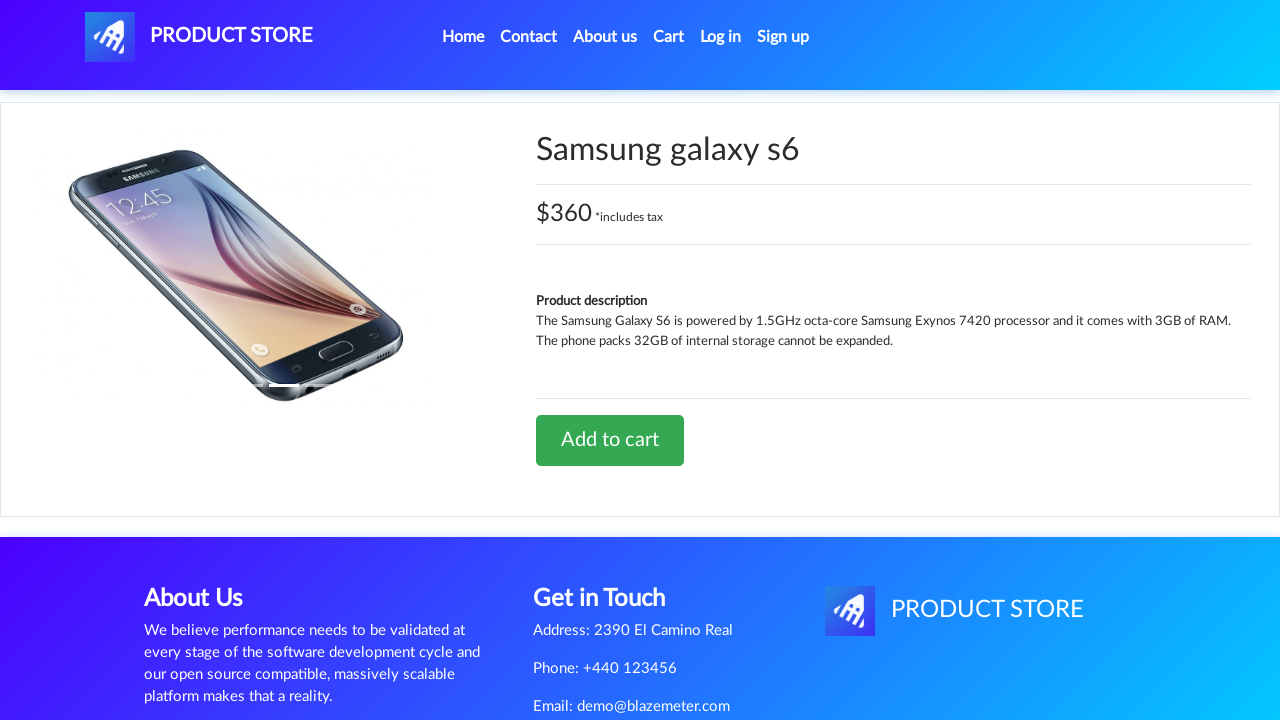